Tests alert handling functionality by entering a name in a text field, clicking a button to trigger an alert, and accepting the alert dialog

Starting URL: https://rahulshettyacademy.com/AutomationPractice/

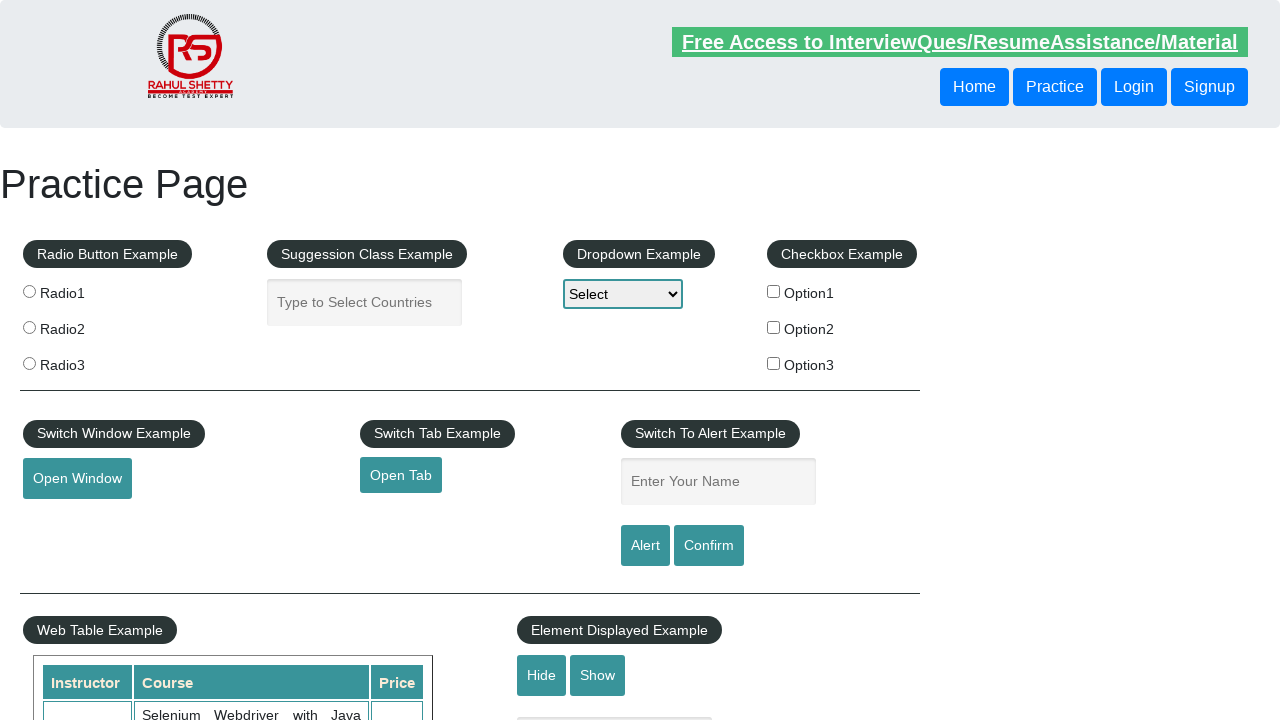

Filled name field with 'urvi' on #name
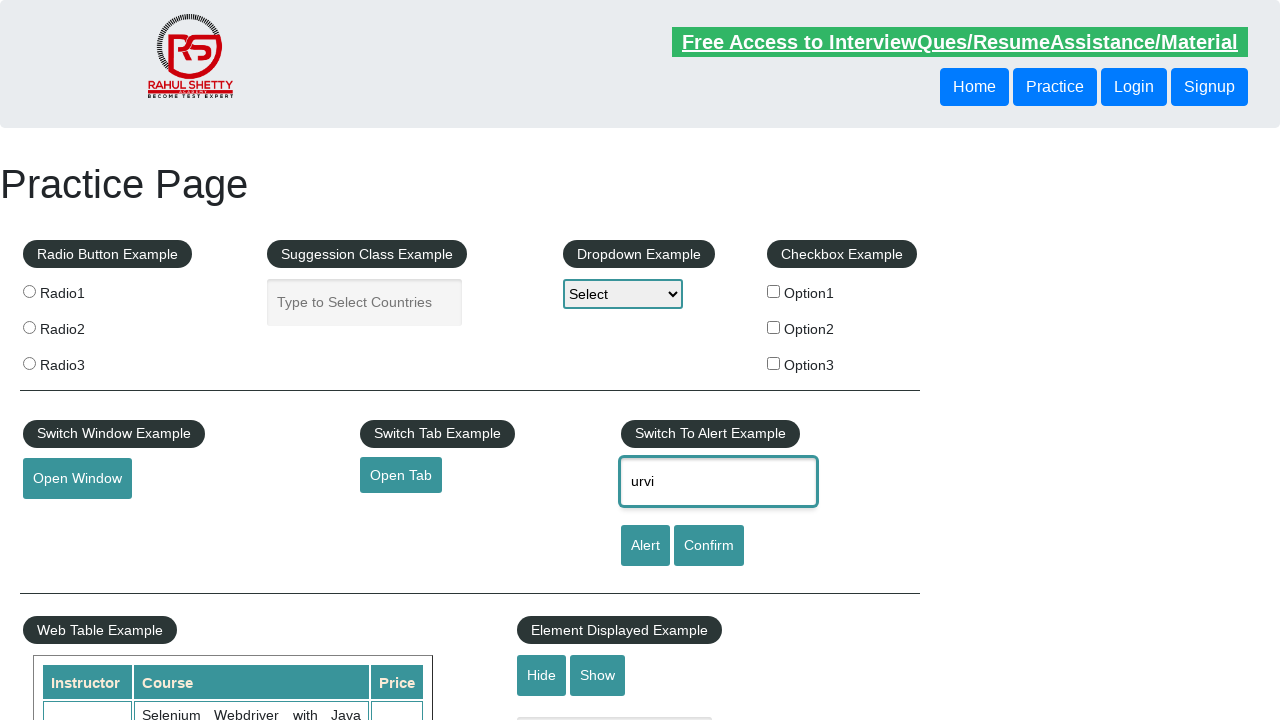

Clicked alert button to trigger alert dialog at (645, 546) on #alertbtn
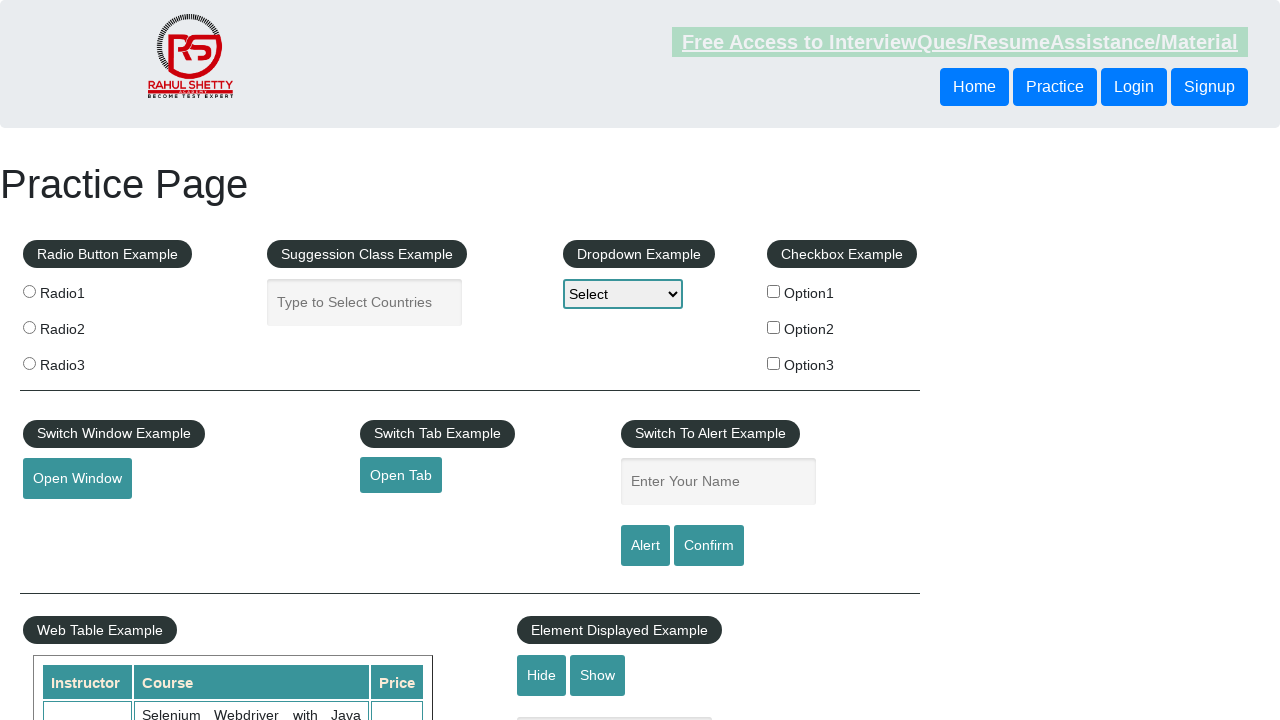

Set up dialog handler to accept alert
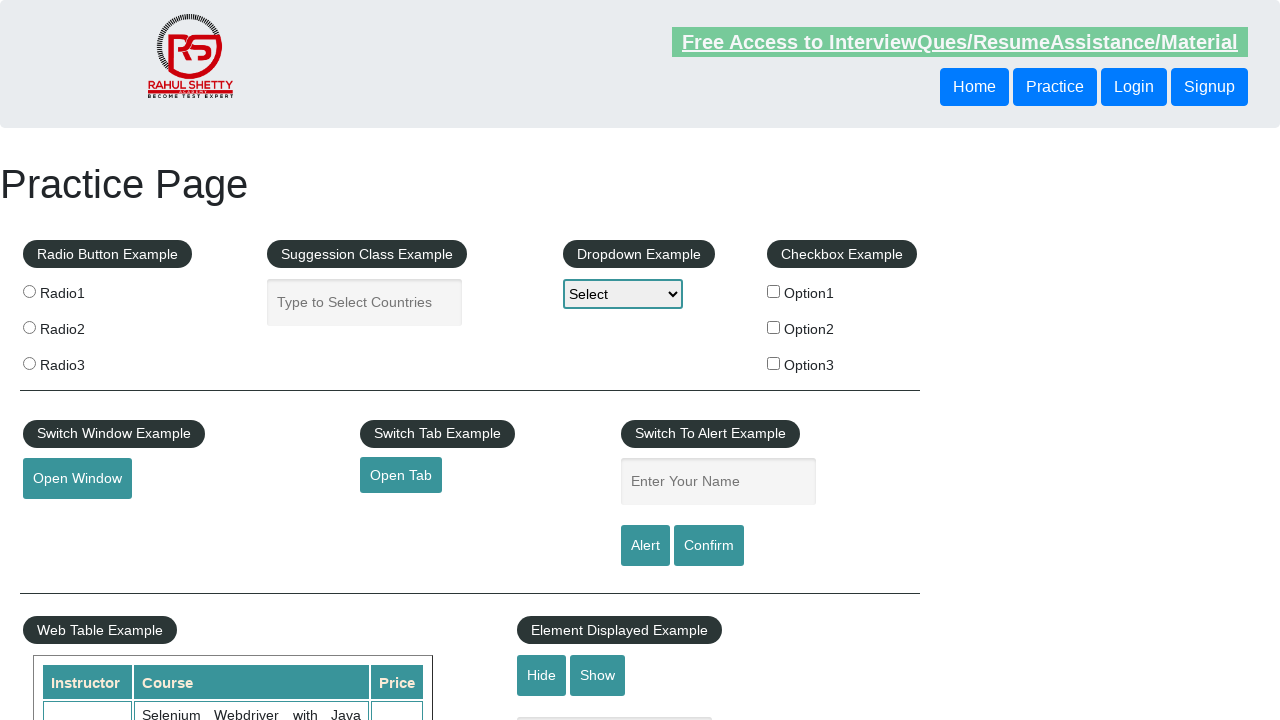

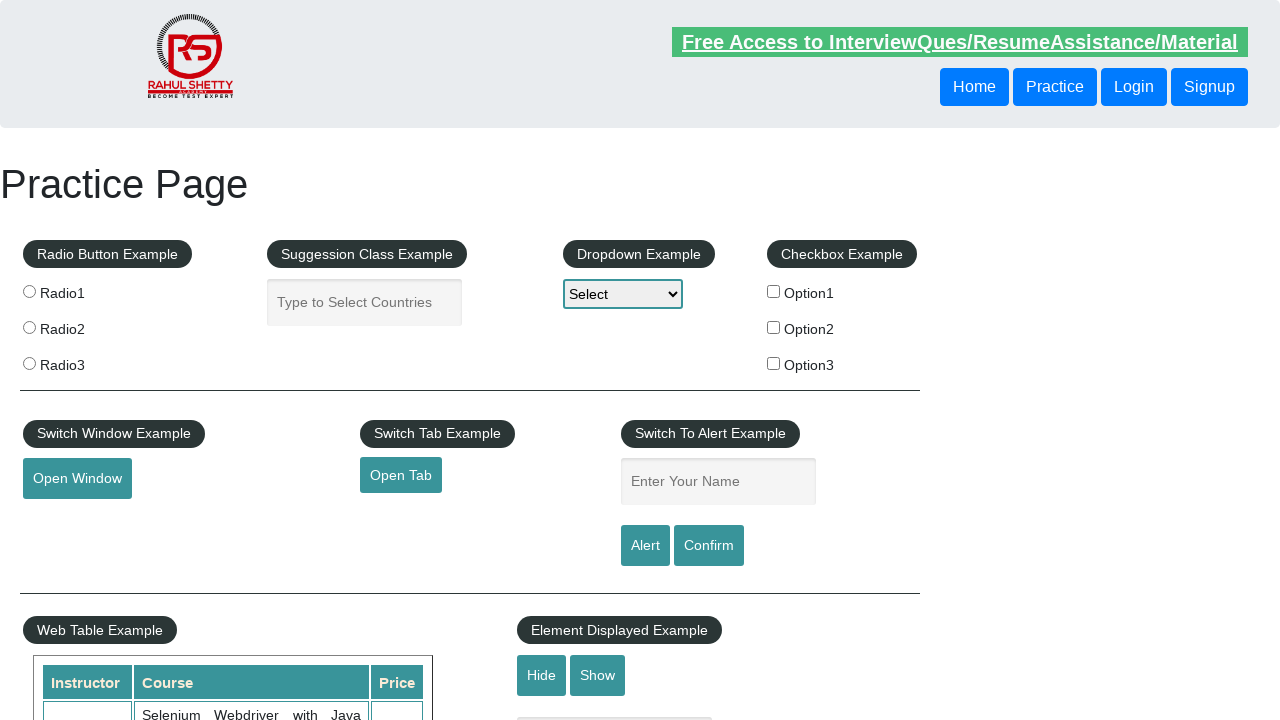